Navigates to the Laravel website and verifies the page title matches expected values including regex patterns

Starting URL: https://laravel.com

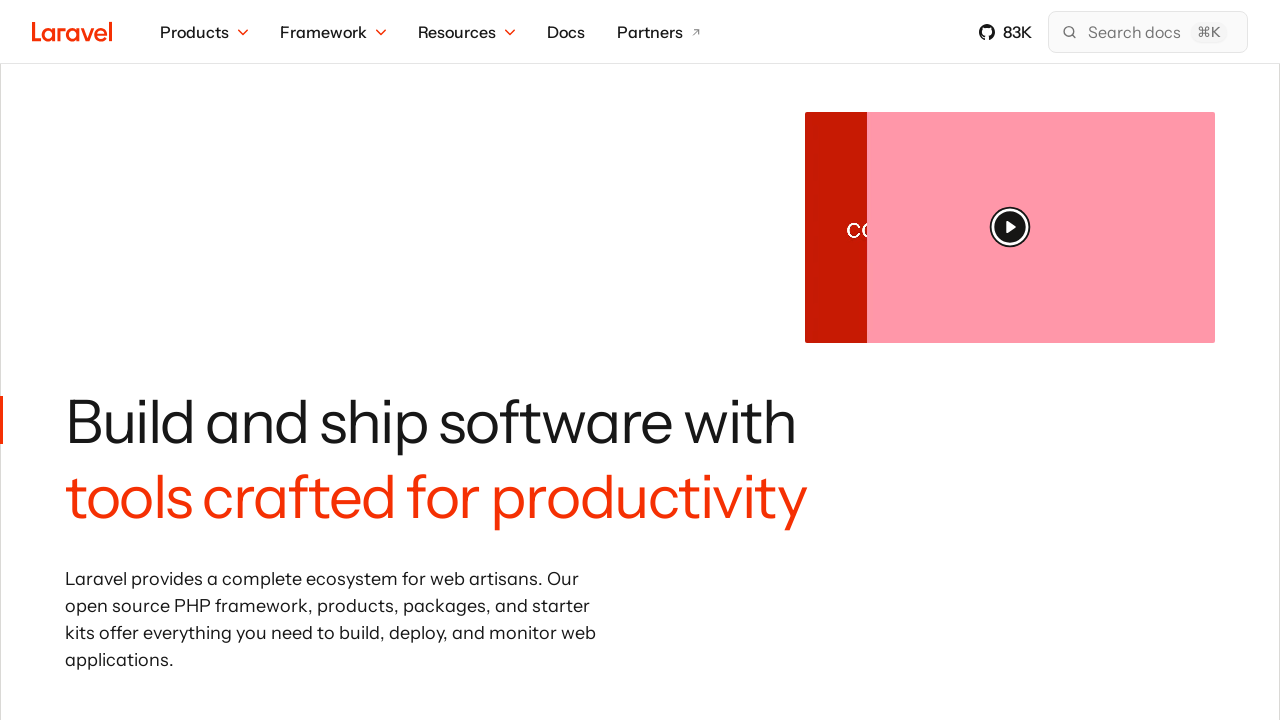

Verified page title matches exact string 'Laravel - The PHP Framework For Web Artisans'
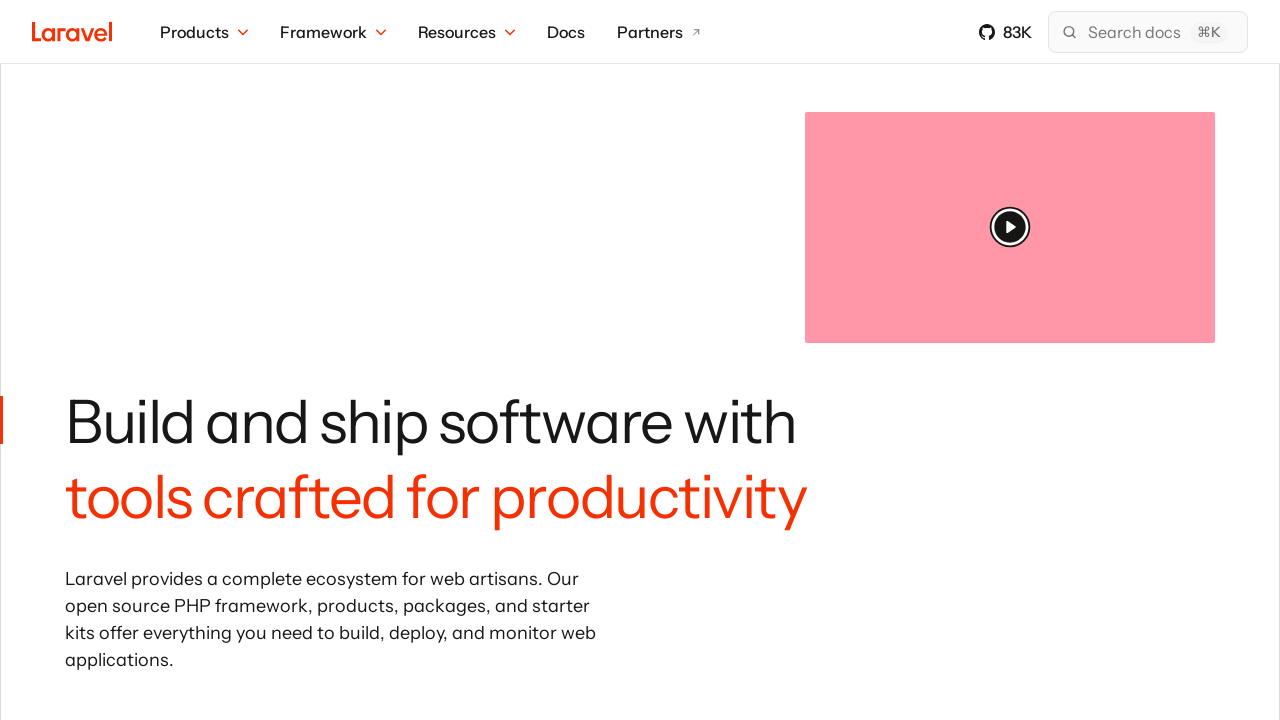

Verified page title contains 'Framework' using regex pattern
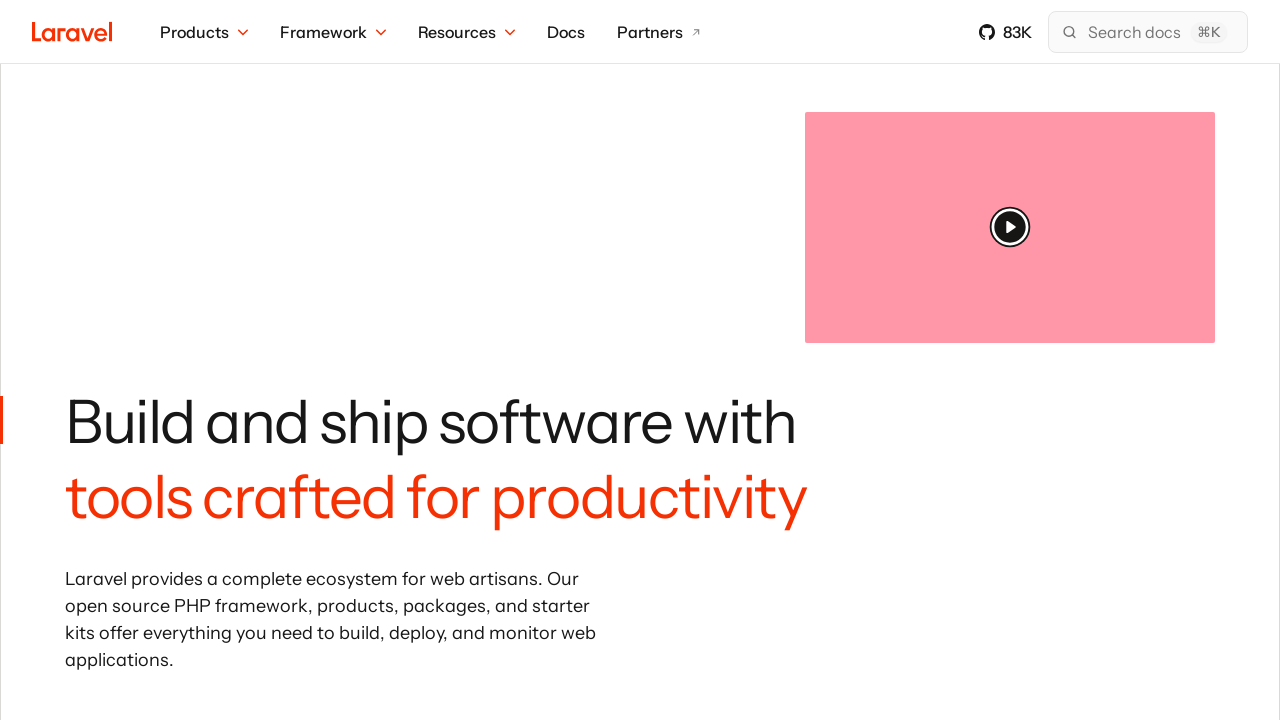

Verified page title ends with 'Artisans' using regex pattern
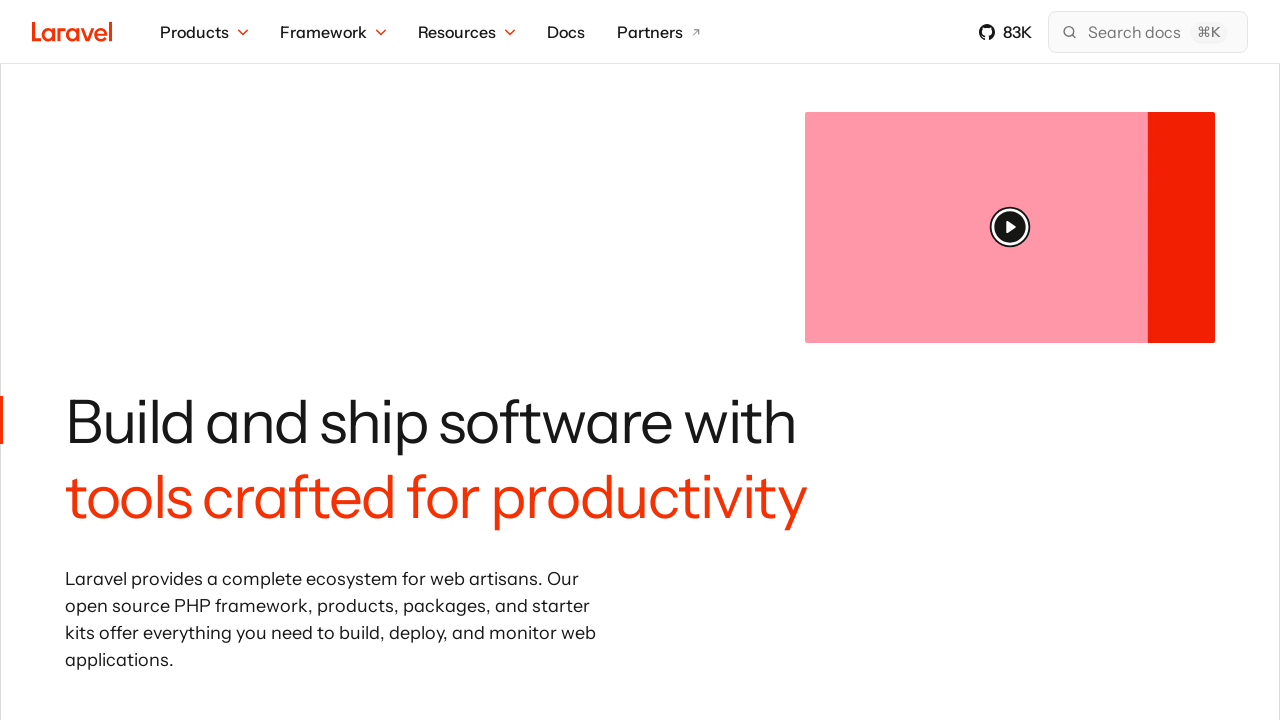

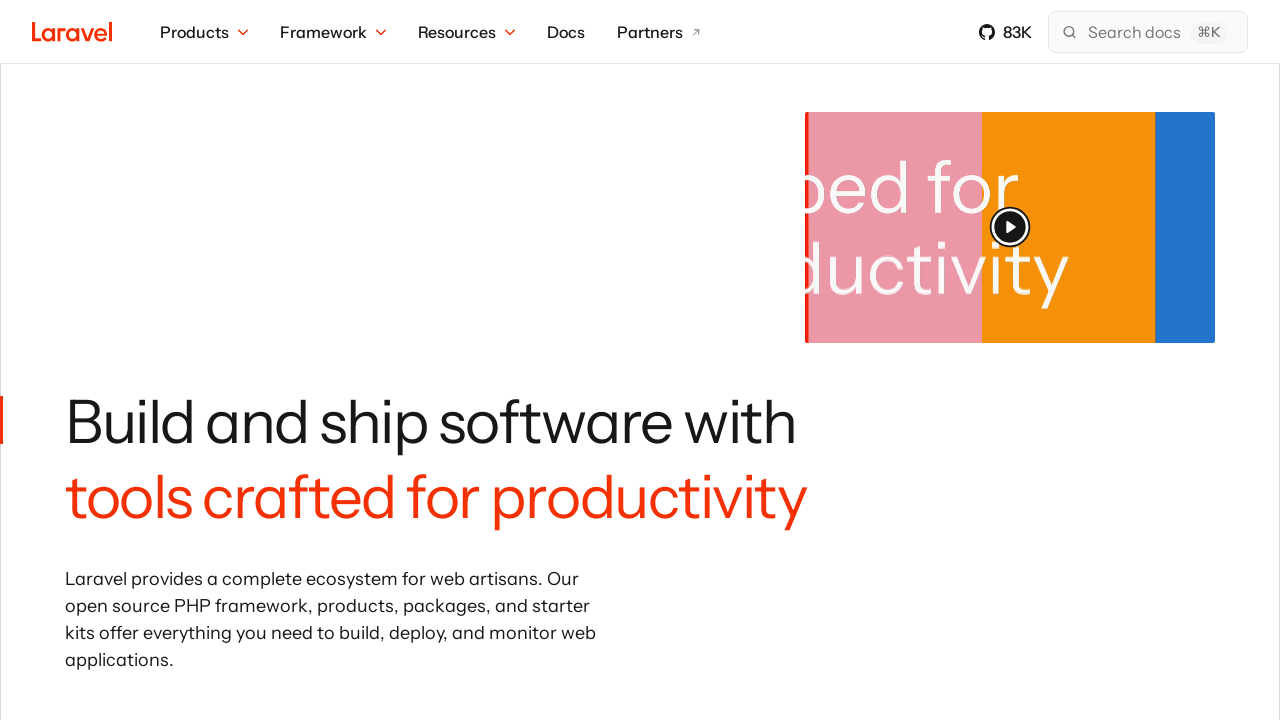